Tests multi-select dropdown functionality by selecting and deselecting various car options using different methods

Starting URL: https://demoqa.com/select-menu

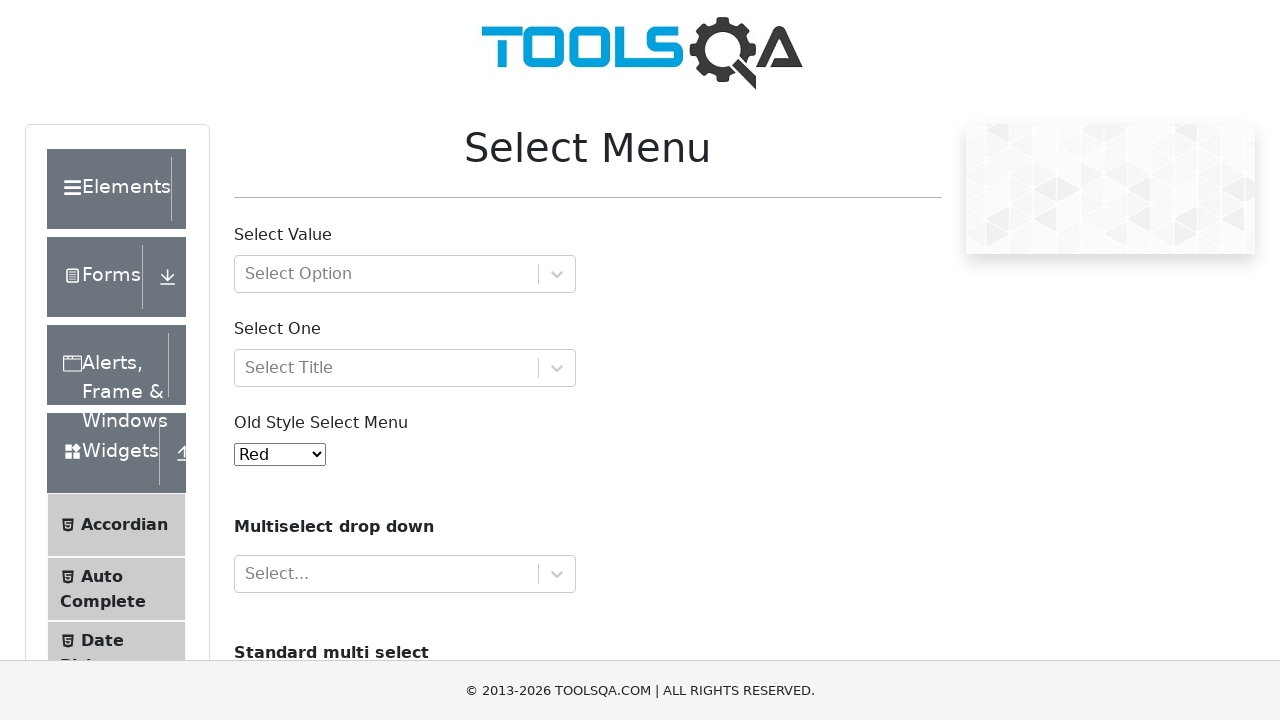

Located multi-select dropdown element for cars
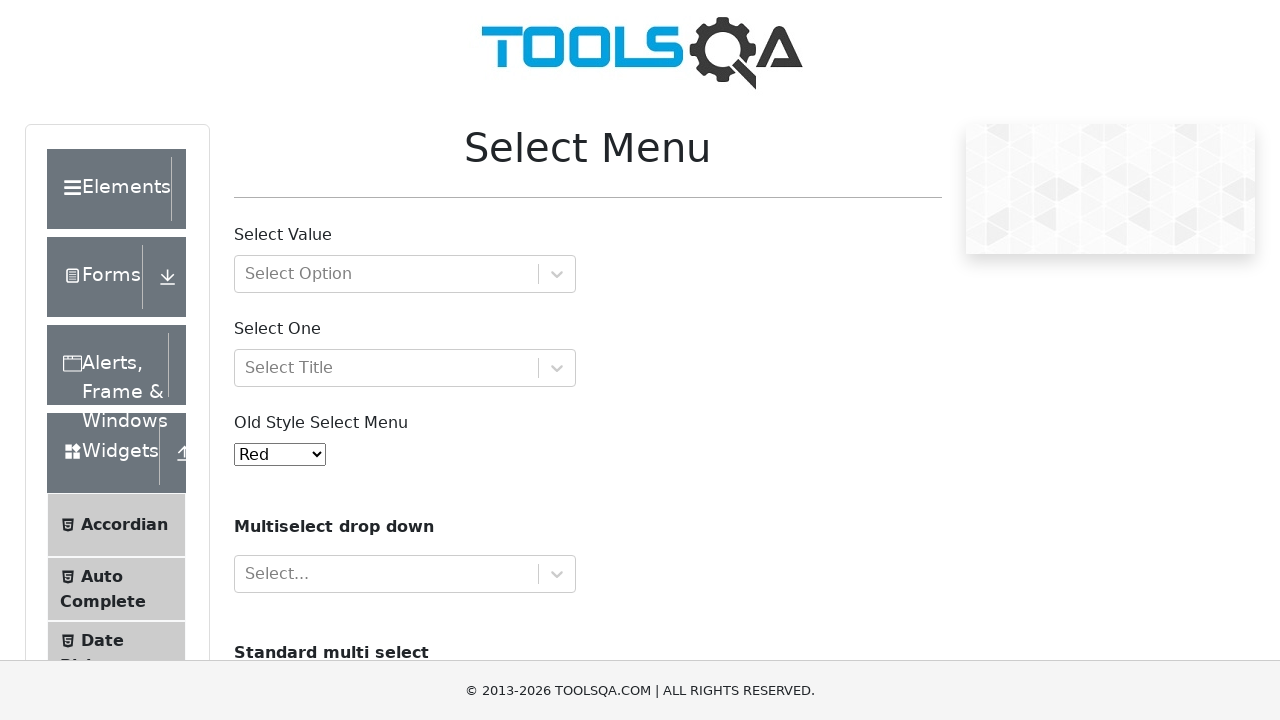

Selected Volvo by index 0 in multi-select dropdown on select[name='cars']
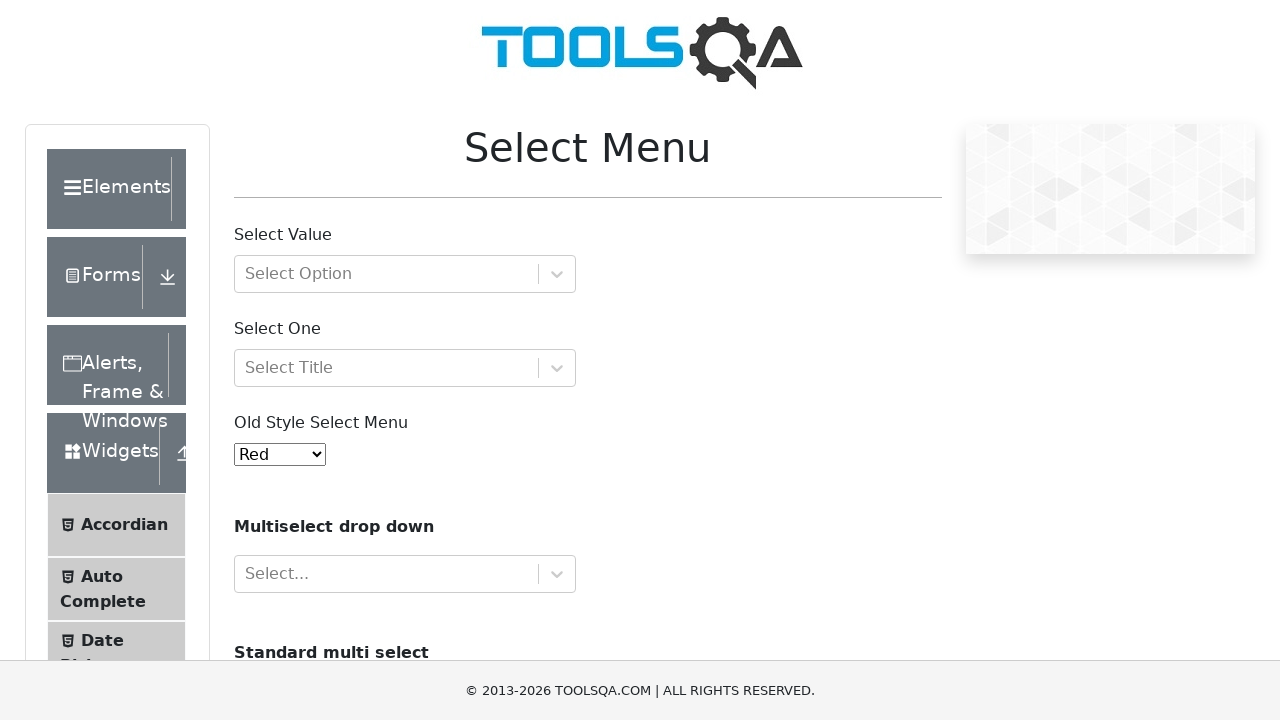

Selected Opel by visible text in multi-select dropdown on select[name='cars']
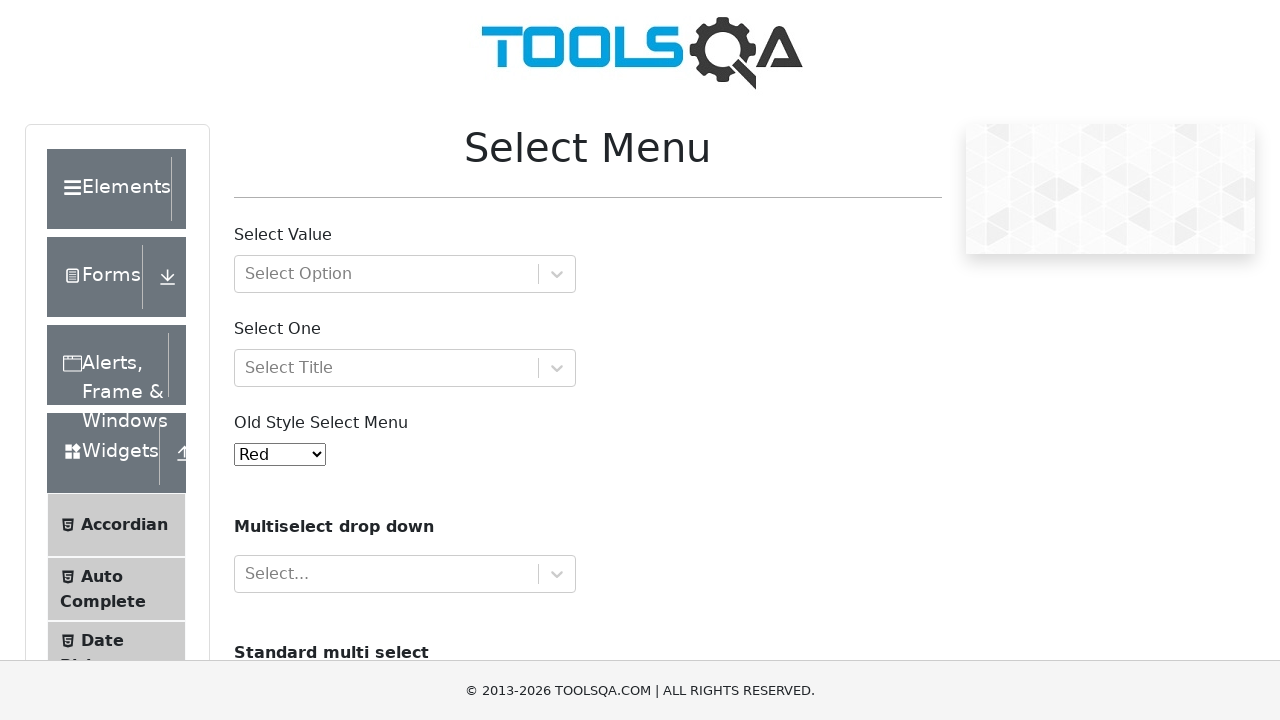

Selected Audi by value attribute in multi-select dropdown on select[name='cars']
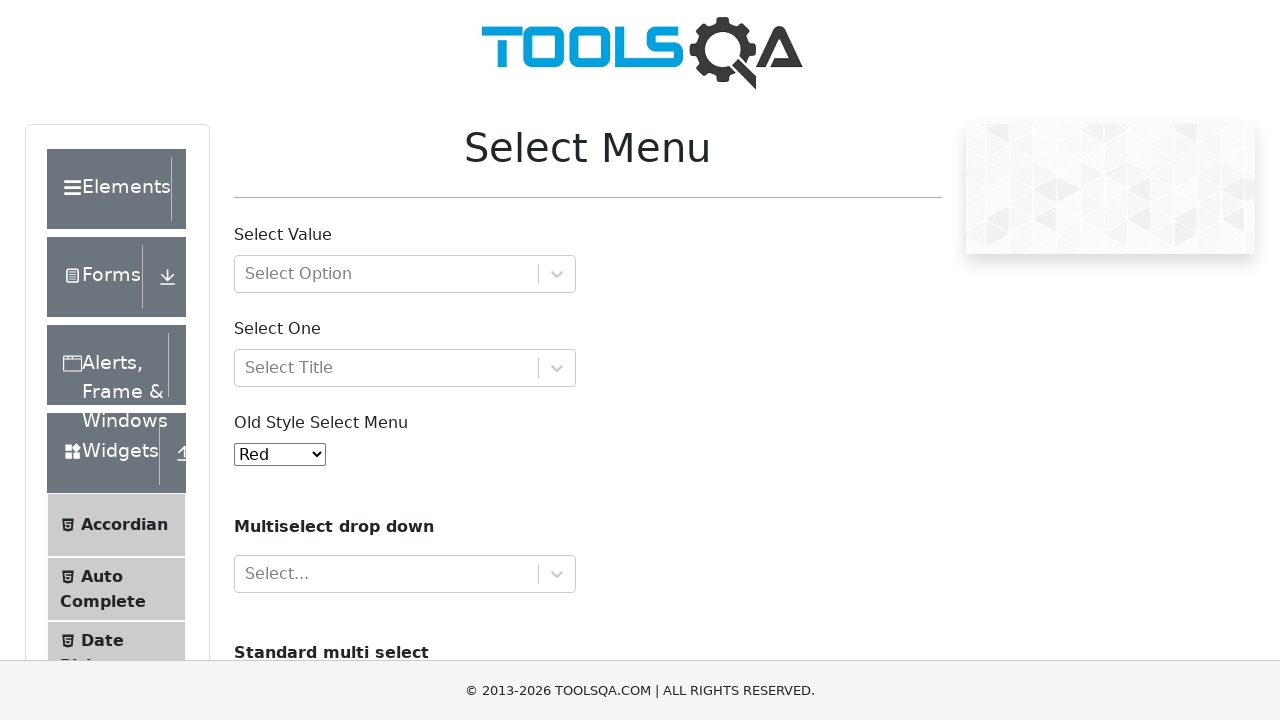

Waited 1 second to observe current selections
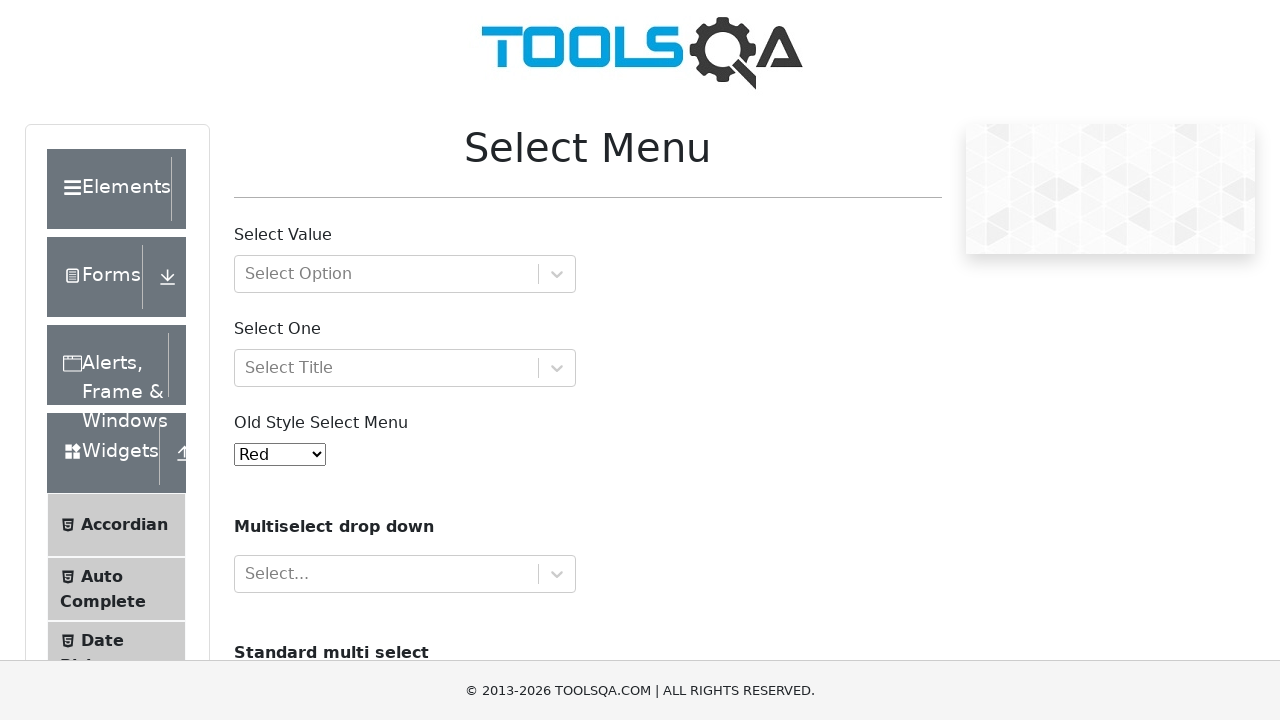

Pressed Control key down to prepare for multi-select deselection
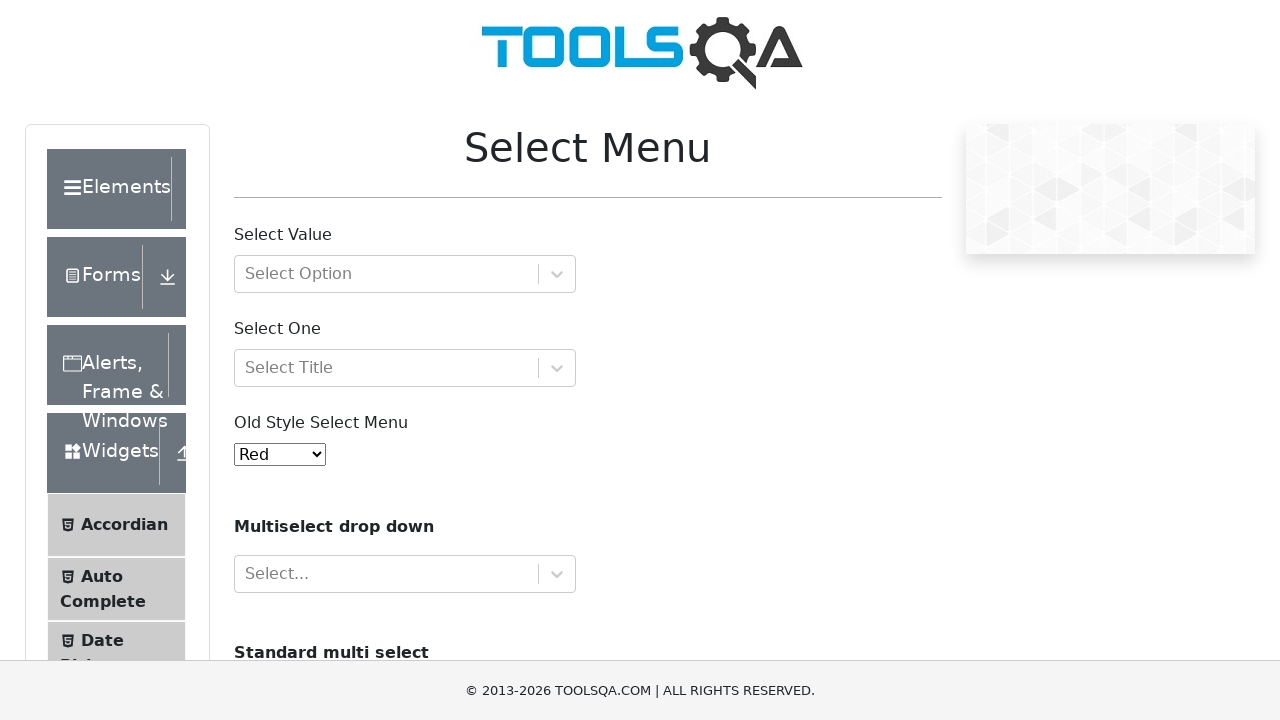

Clicked Volvo (index 0) while holding Control to deselect it at (258, 360) on select[name='cars'] option >> nth=0
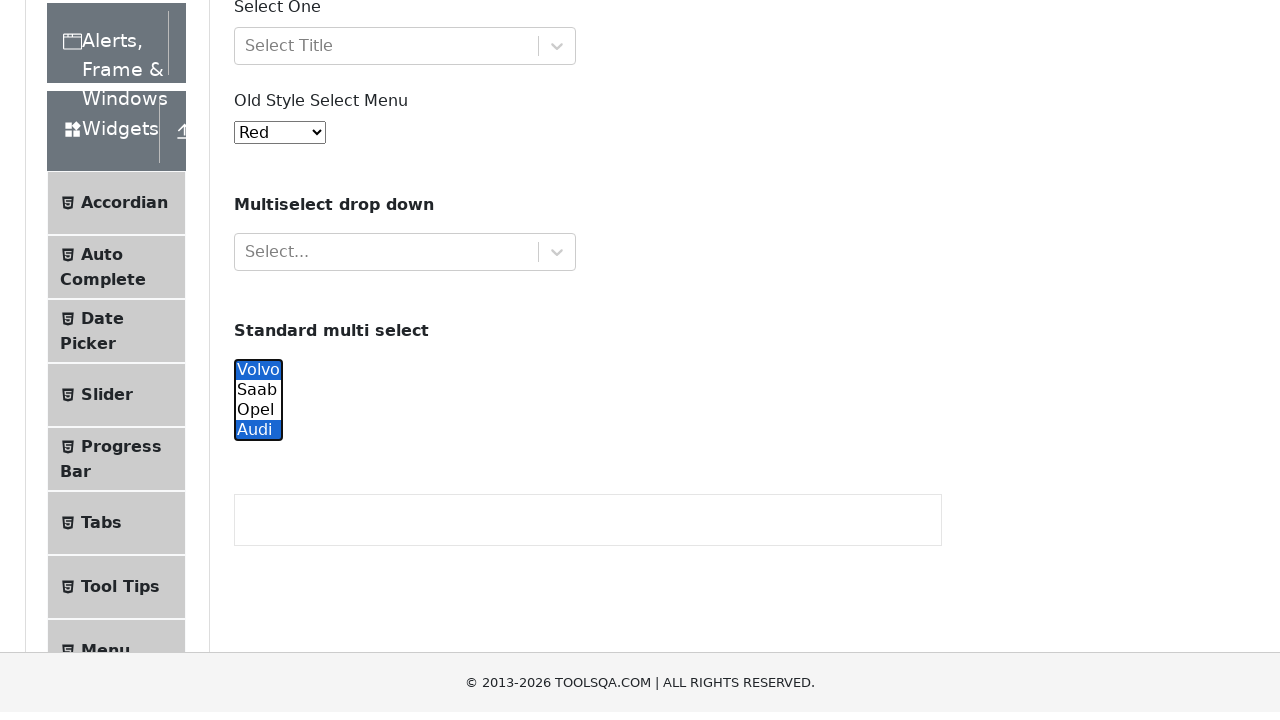

Released Control key after deselecting Volvo
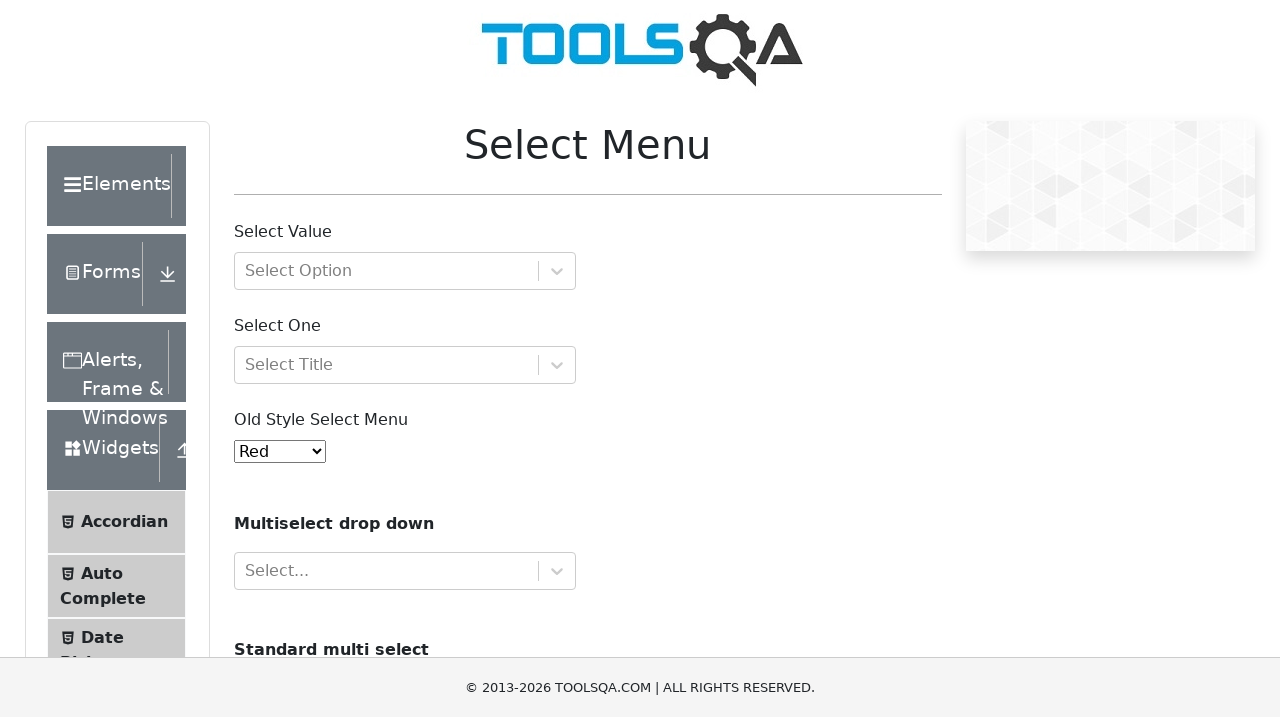

Pressed Control key down to prepare for Audi deselection
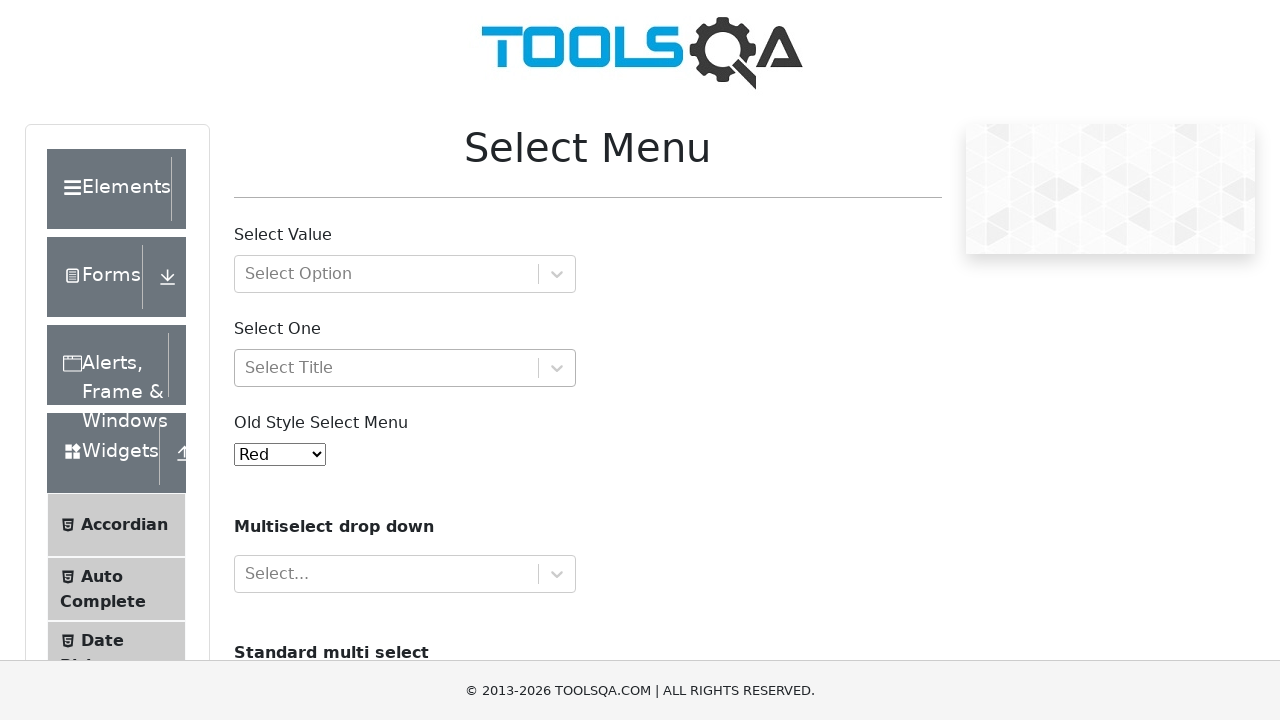

Clicked Audi option while holding Control to deselect it at (258, 360) on select[name='cars'] option[value='audi']
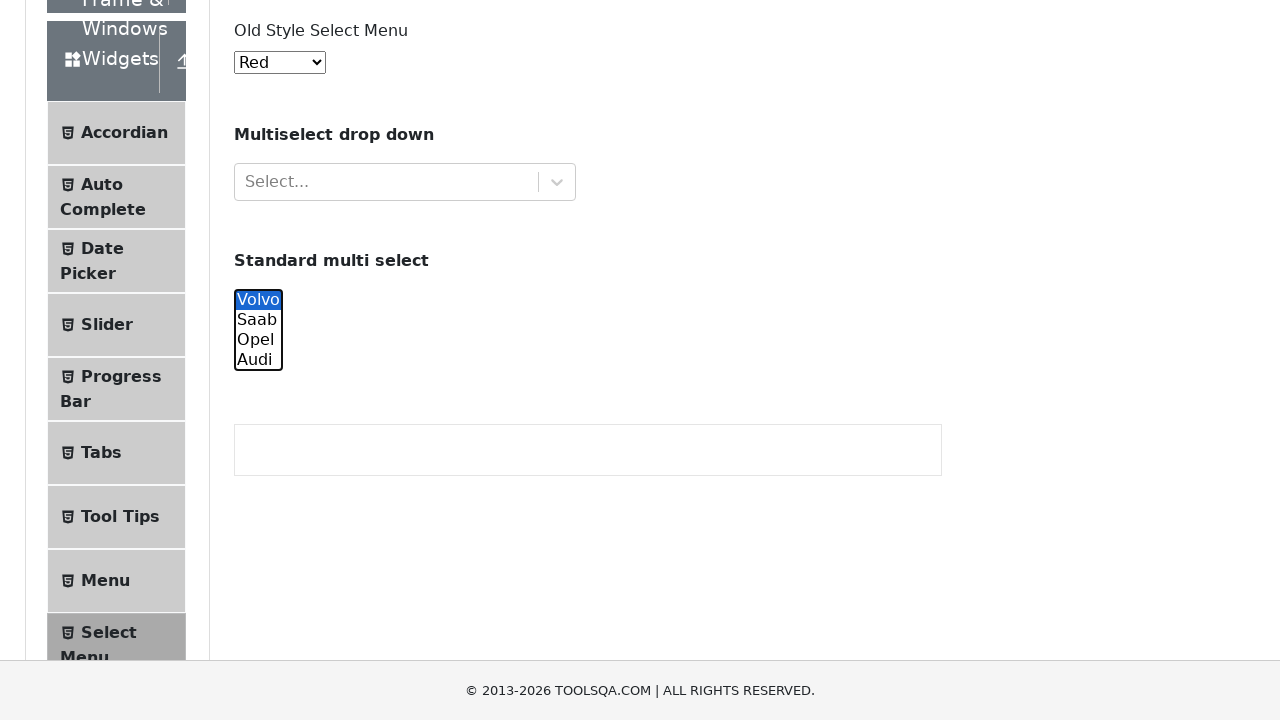

Released Control key after deselecting Audi
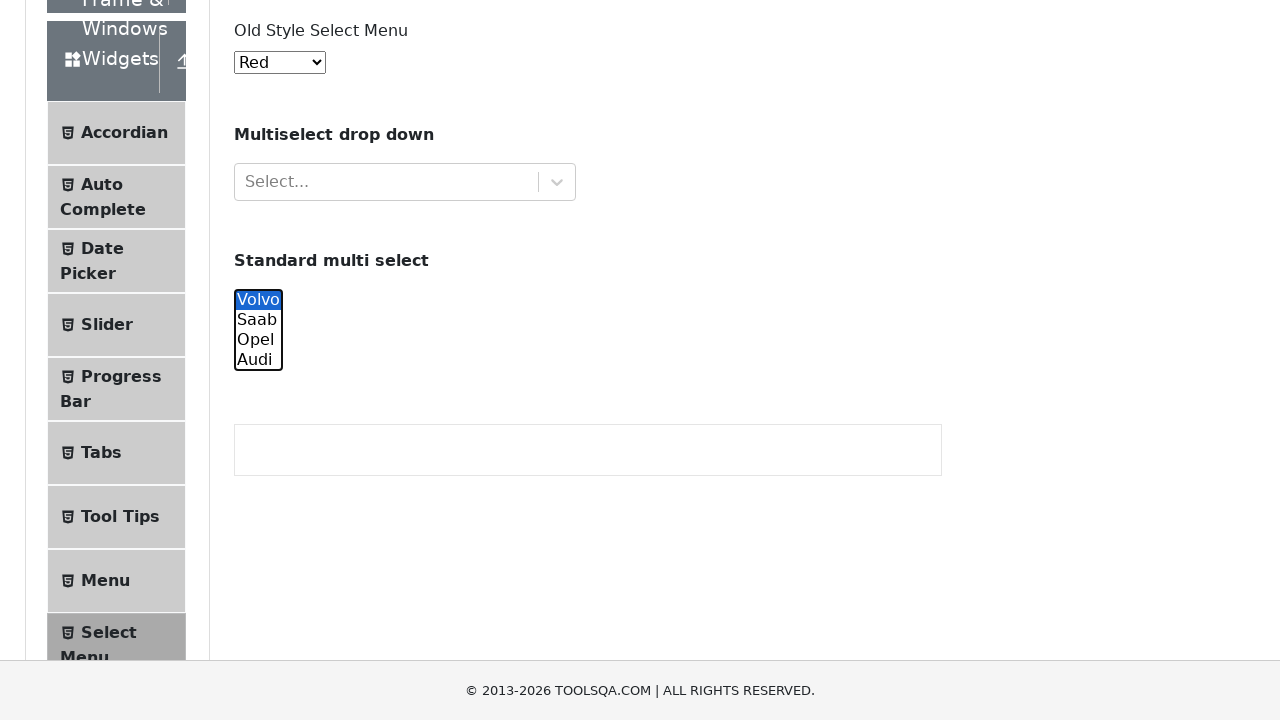

Ensured Opel is selected in multi-select dropdown on select[name='cars']
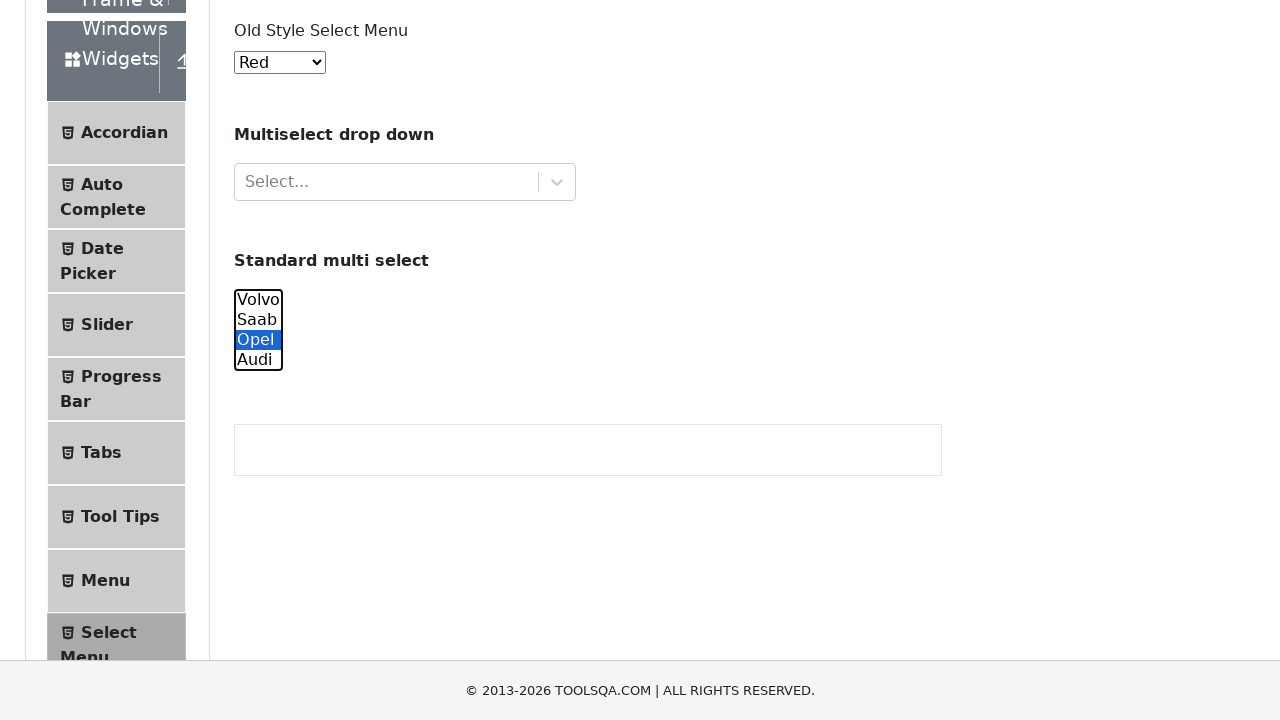

Selected Saab in addition to Opel on select[name='cars']
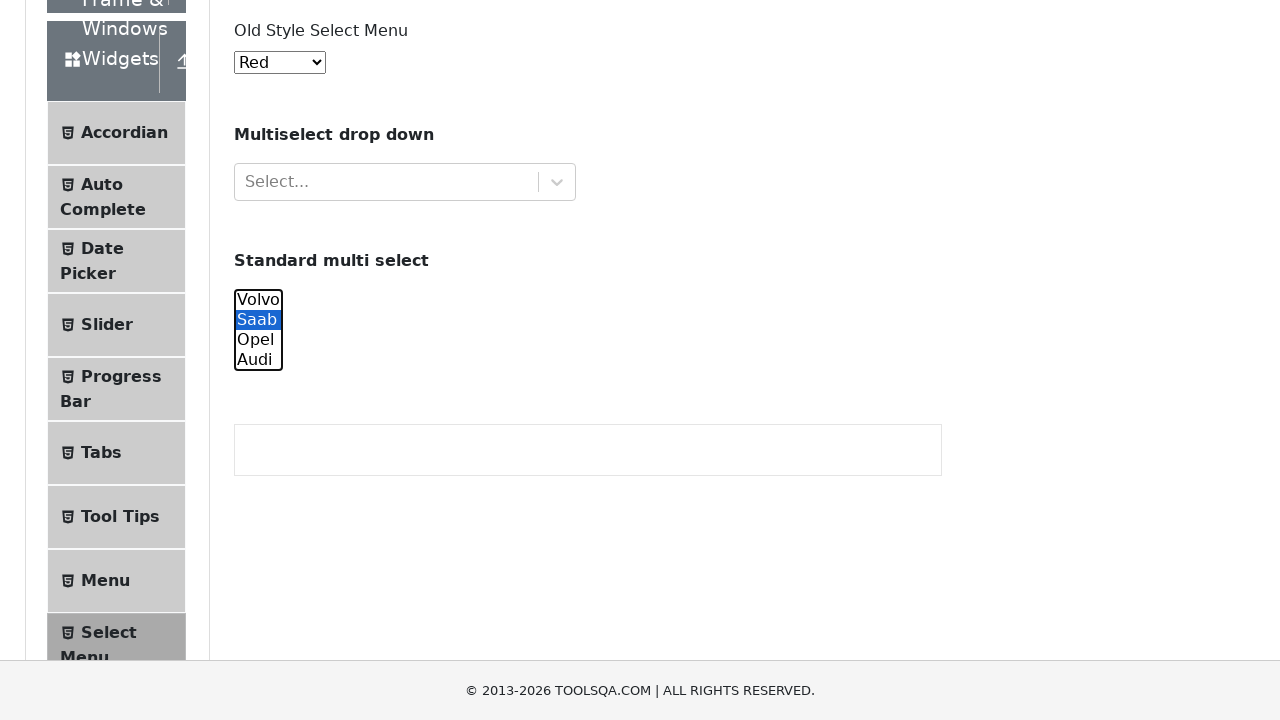

Cleared all selections in multi-select dropdown on select[name='cars']
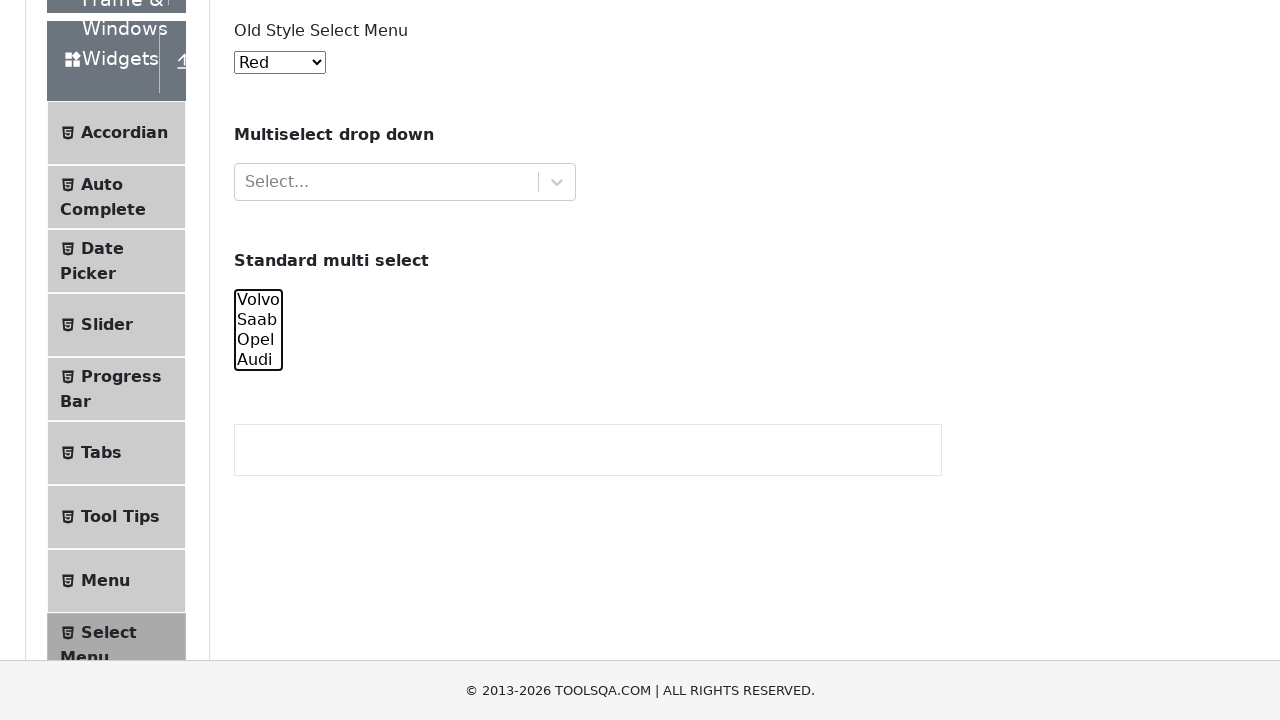

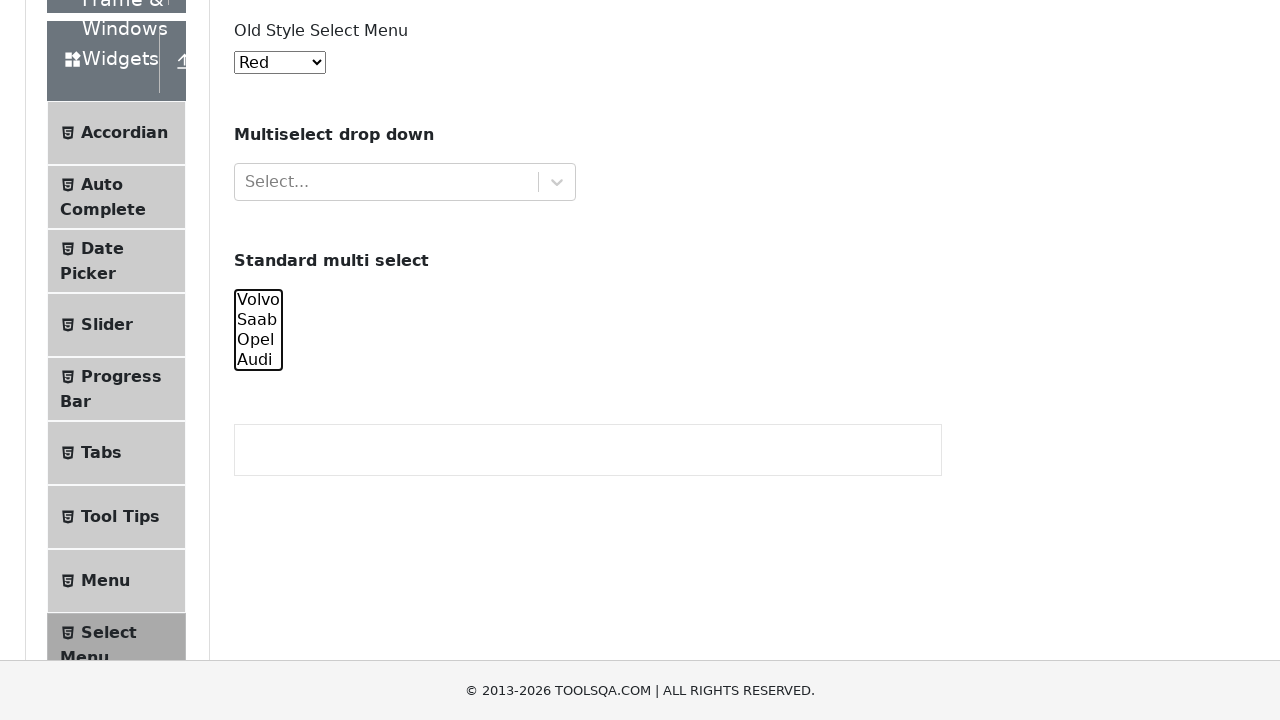